Tests autocomplete functionality by typing "uni" in a search box, selecting "United Kingdom" from the suggestions dropdown, and verifying the selection was submitted correctly.

Starting URL: https://testcenter.techproeducation.com/index.php?page=autocomplete

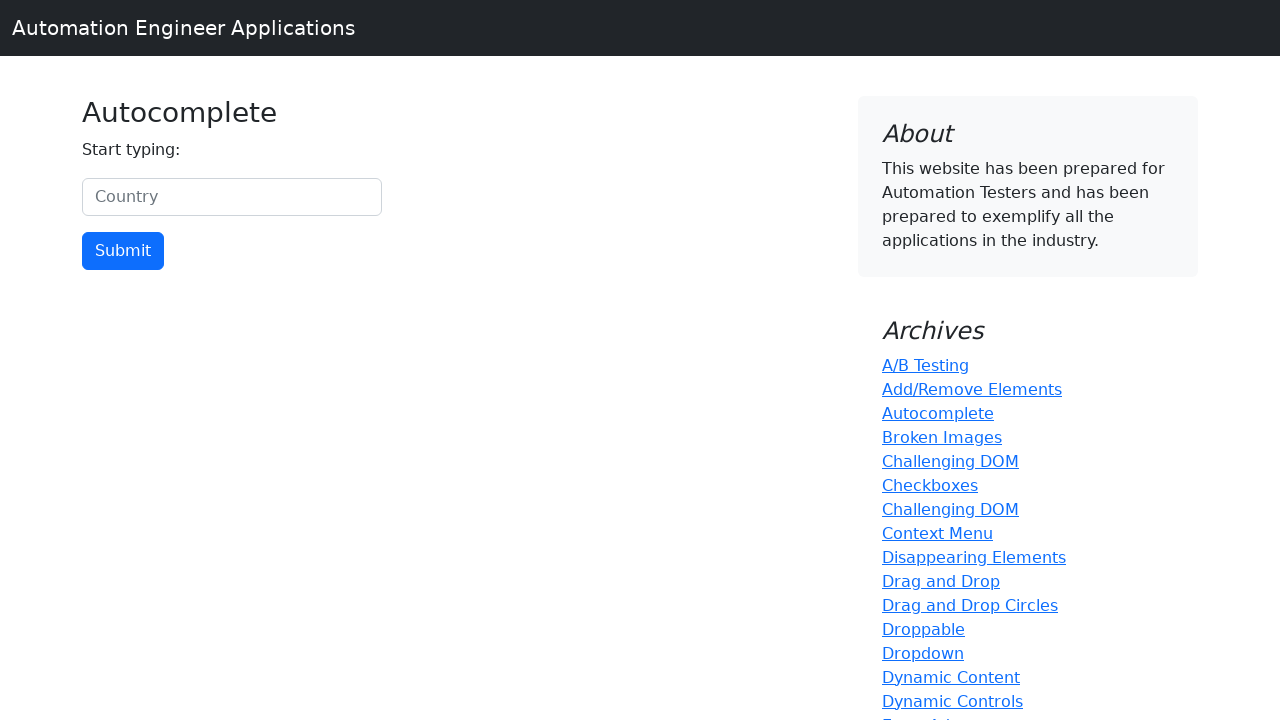

Typed 'uni' in the autocomplete search box on #myCountry
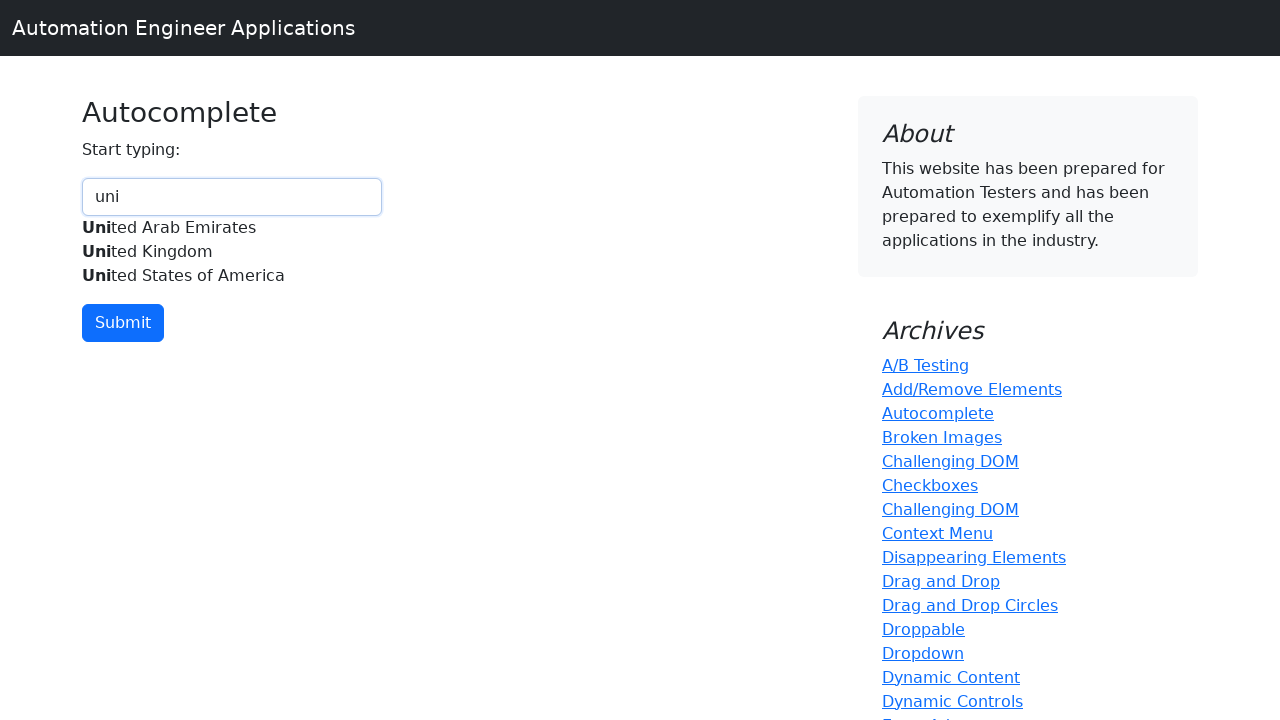

Autocomplete suggestions appeared with 'United Kingdom' option
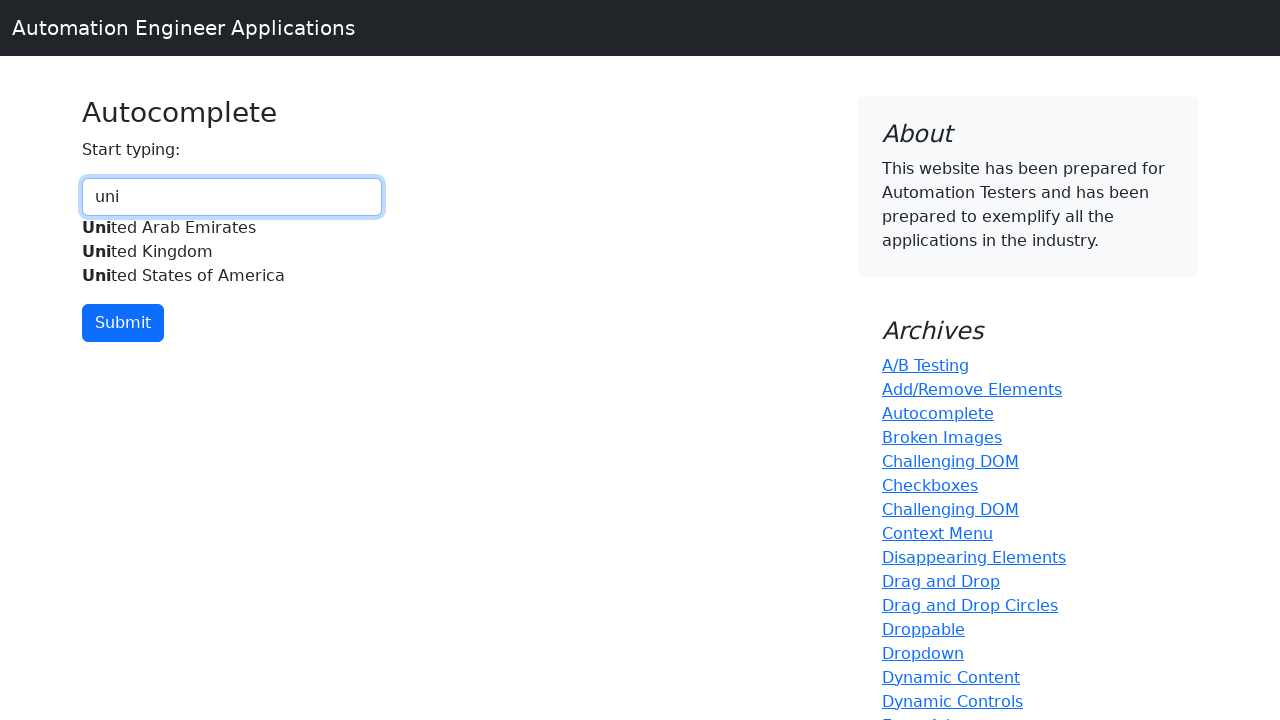

Selected 'United Kingdom' from the autocomplete dropdown at (232, 252) on xpath=//div[@id='myCountryautocomplete-list']//*[.='United Kingdom']
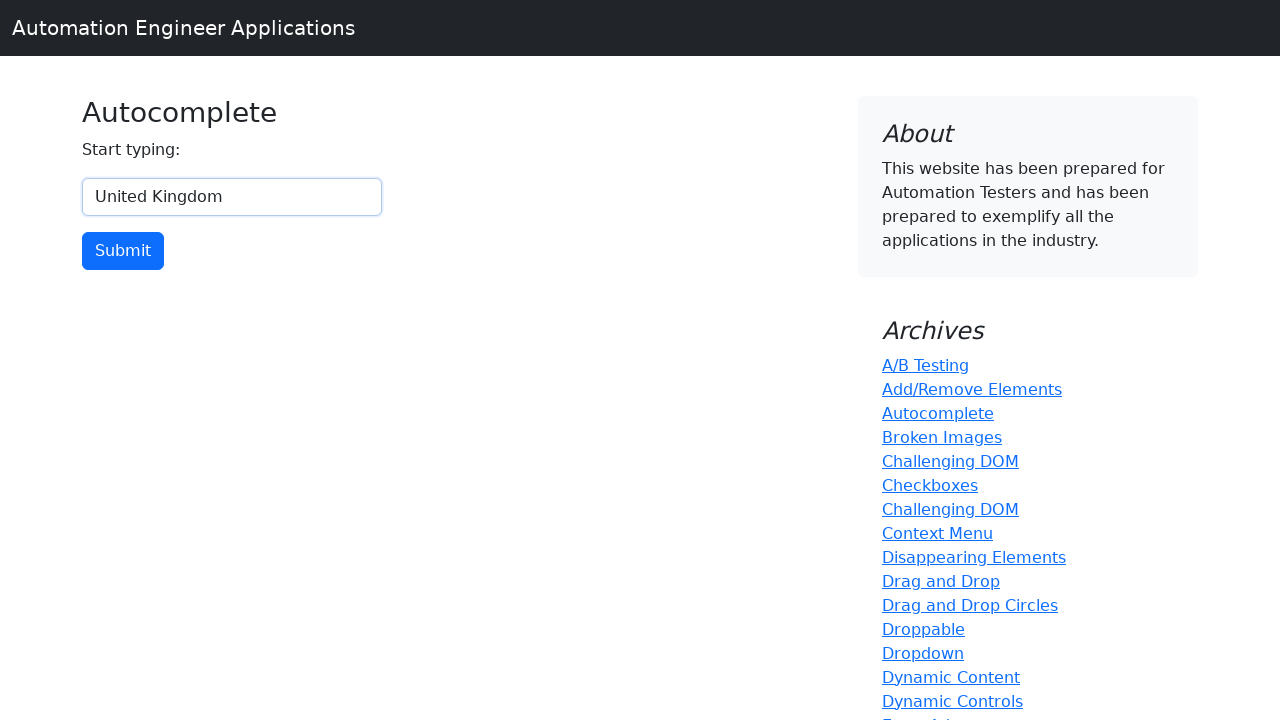

Clicked the submit button at (123, 251) on input[type='button']
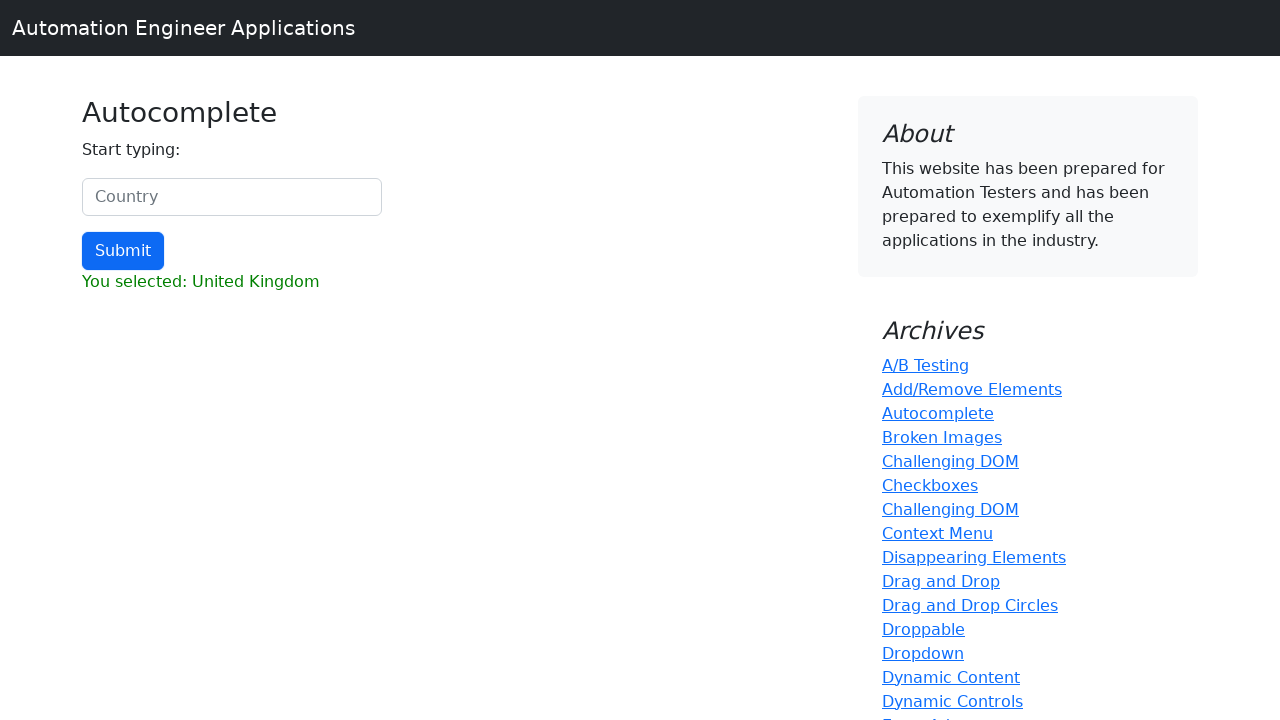

Result section loaded
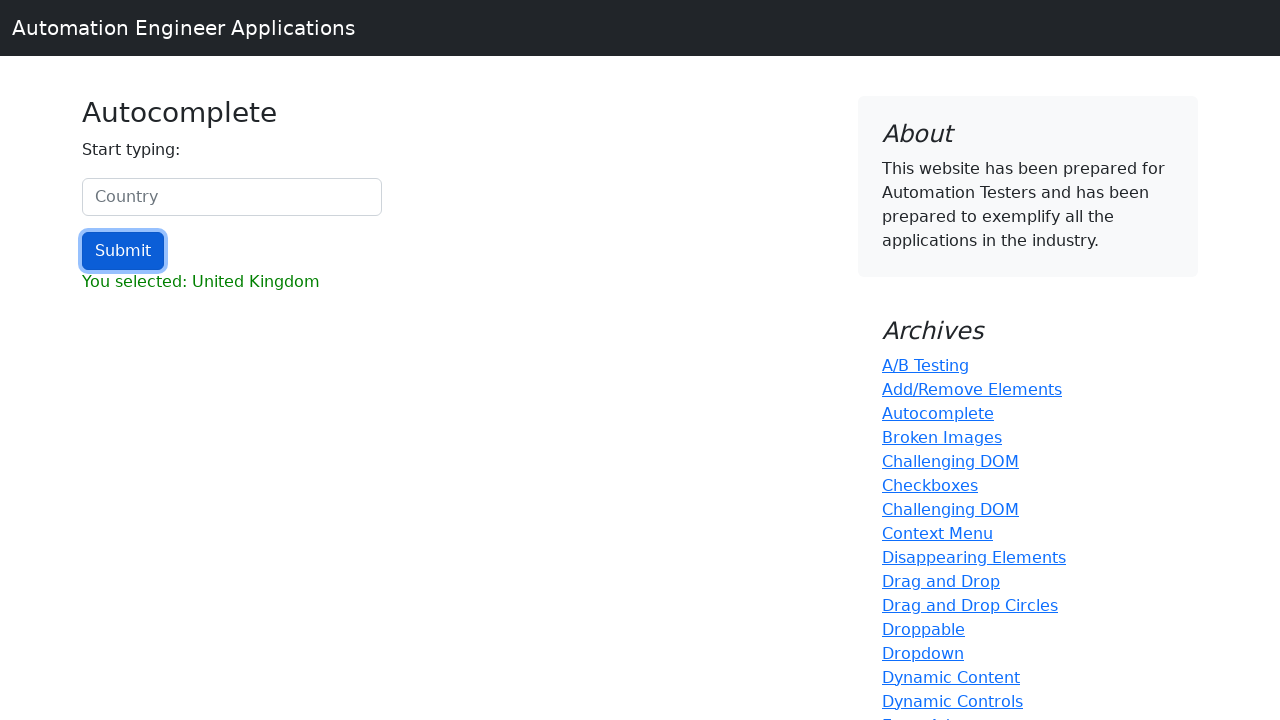

Retrieved result text content
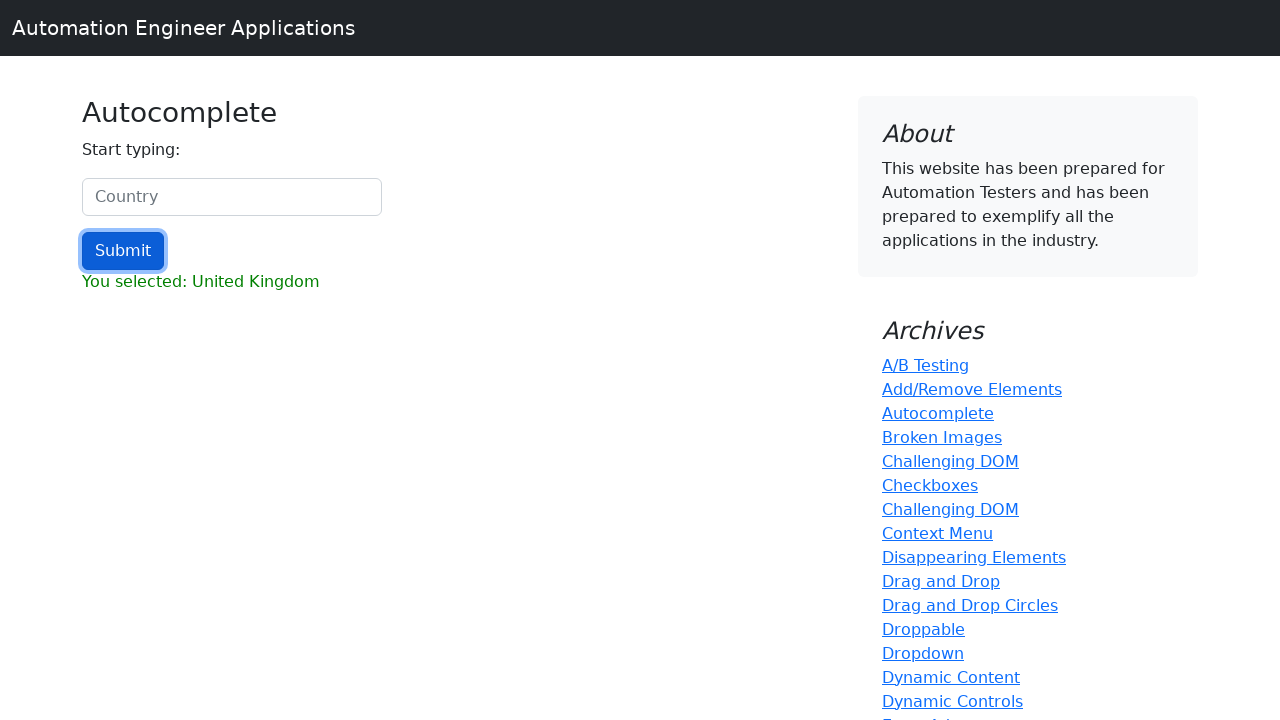

Verified that 'United Kingdom' is present in the result
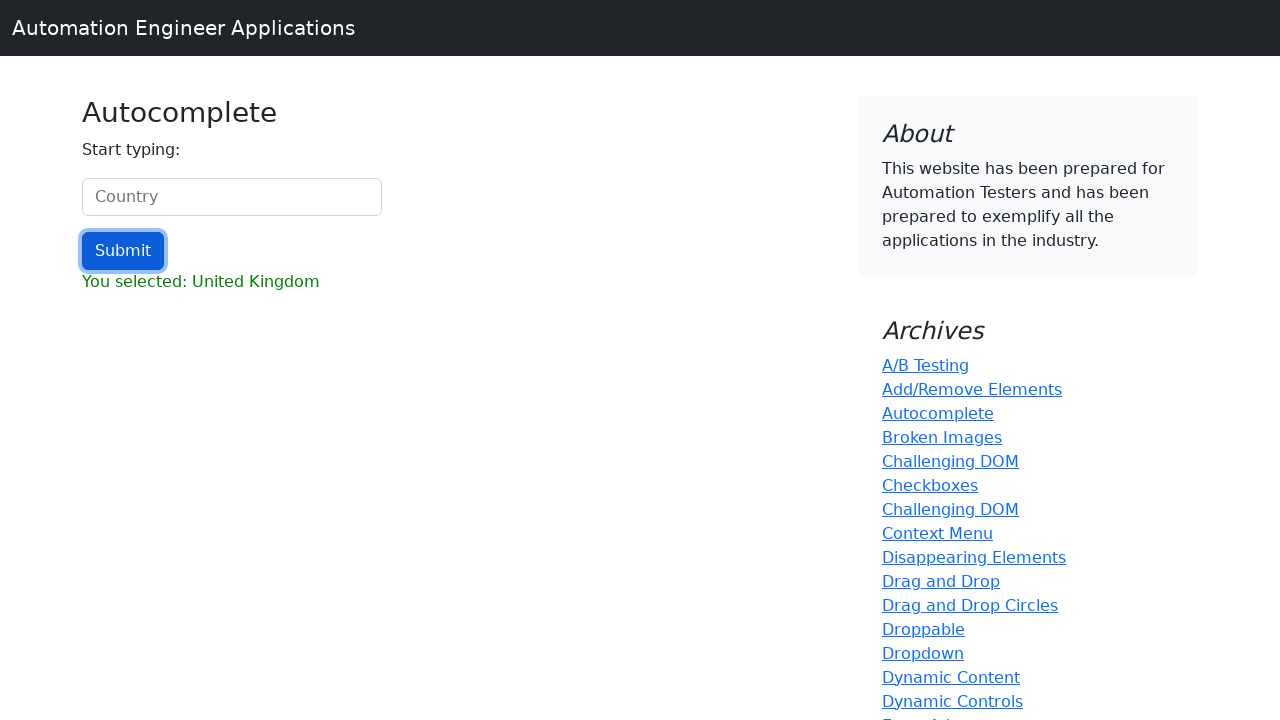

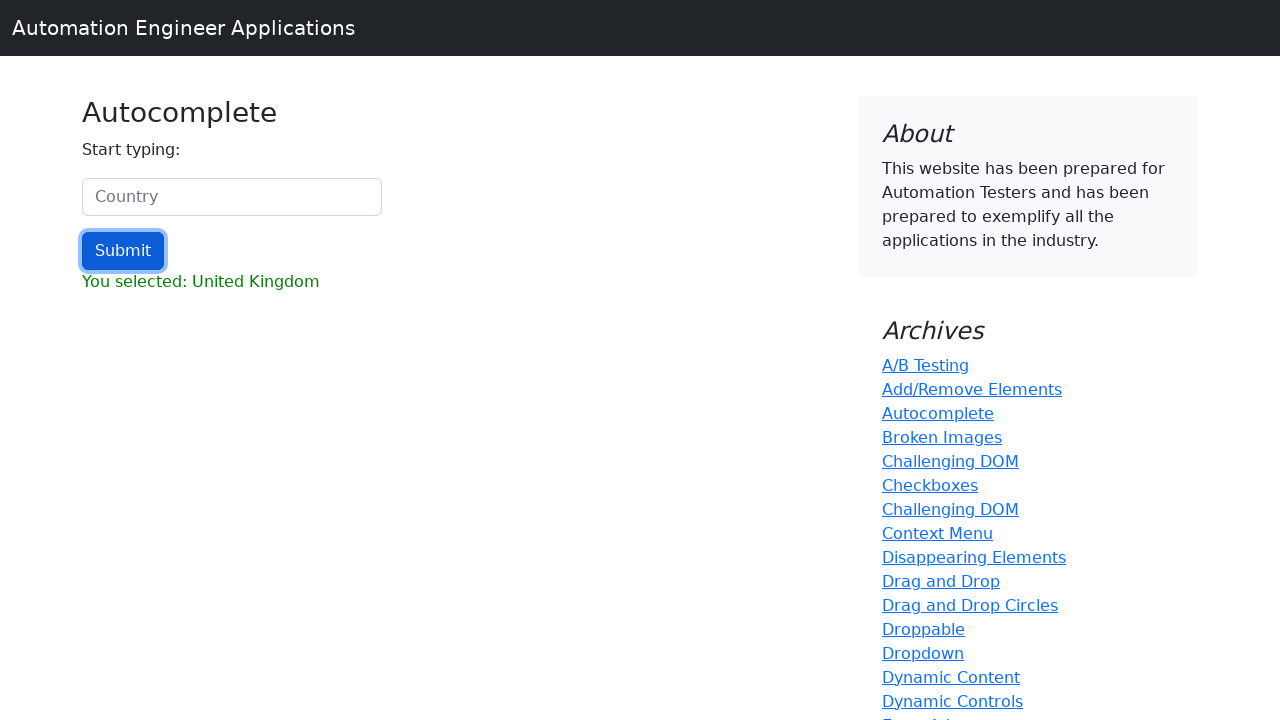